Tests text verification by navigating to the Verify Text page and checking that the 'Welcome UserName!' text element is present

Starting URL: http://www.uitestingplayground.com/

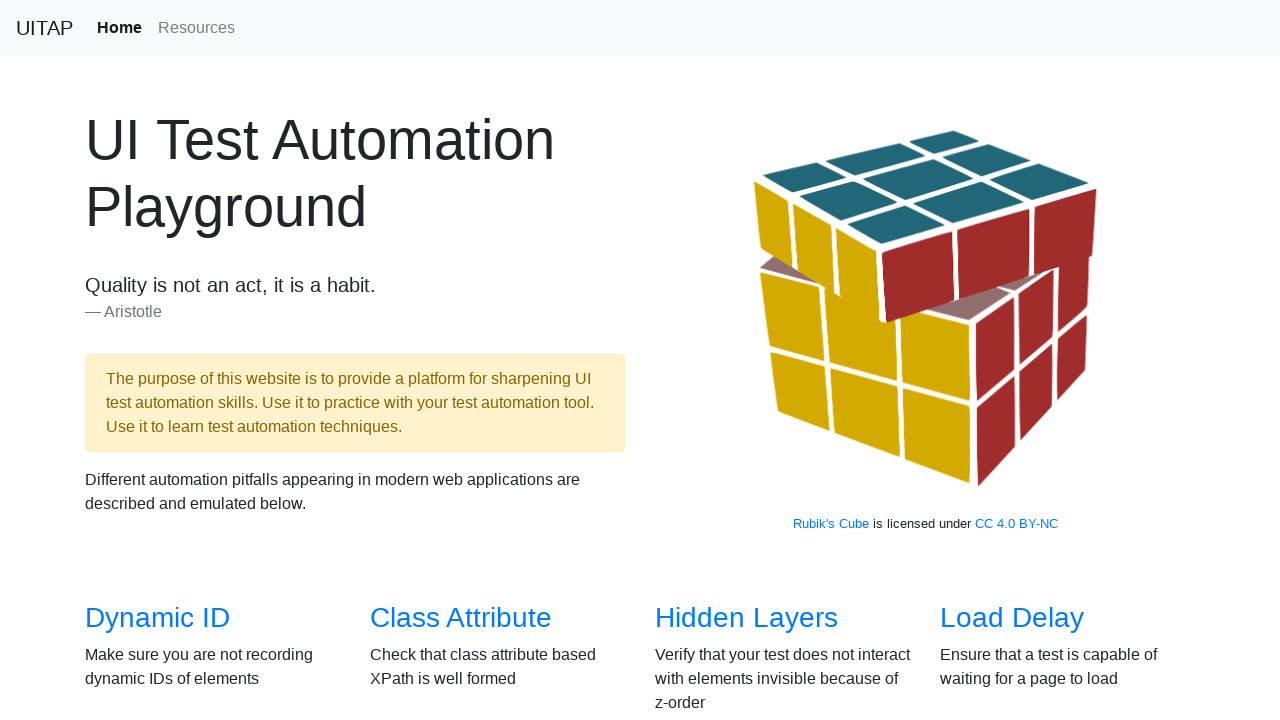

Clicked on 'Verify Text' link to navigate to verify text page at (720, 361) on xpath=//a[text()='Verify Text']
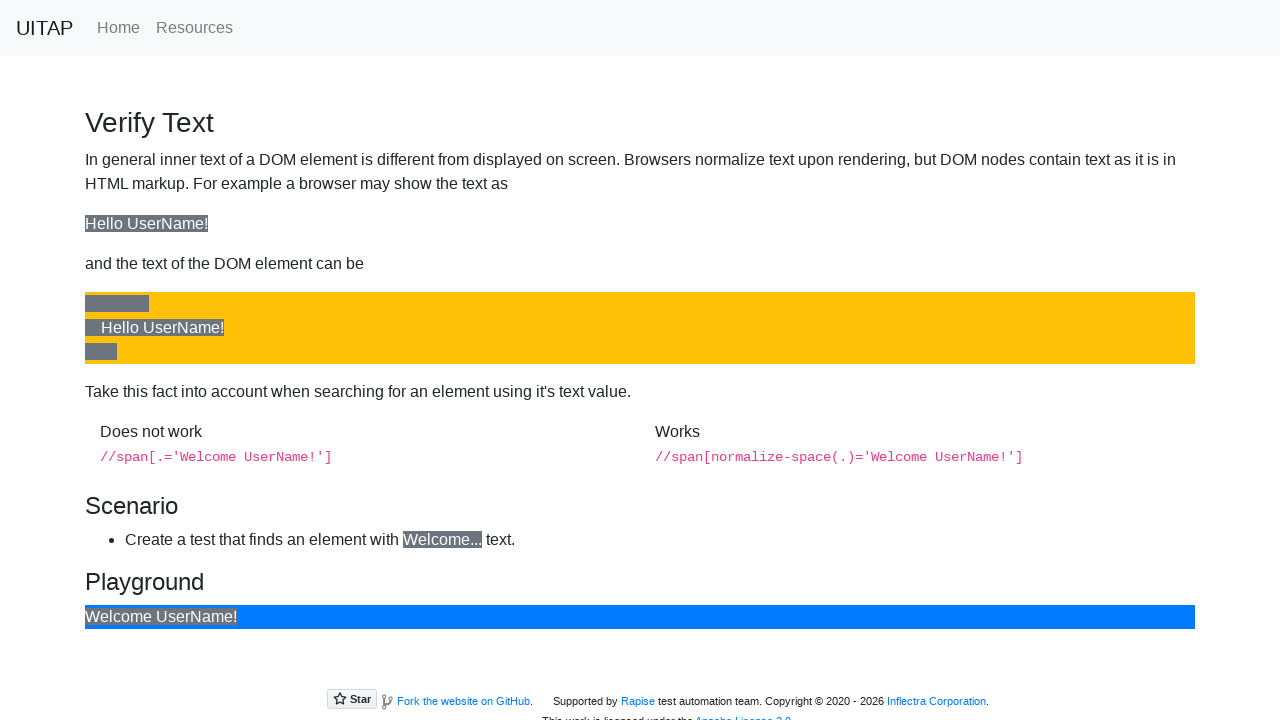

Verified that 'Welcome UserName!' text element is present on the page
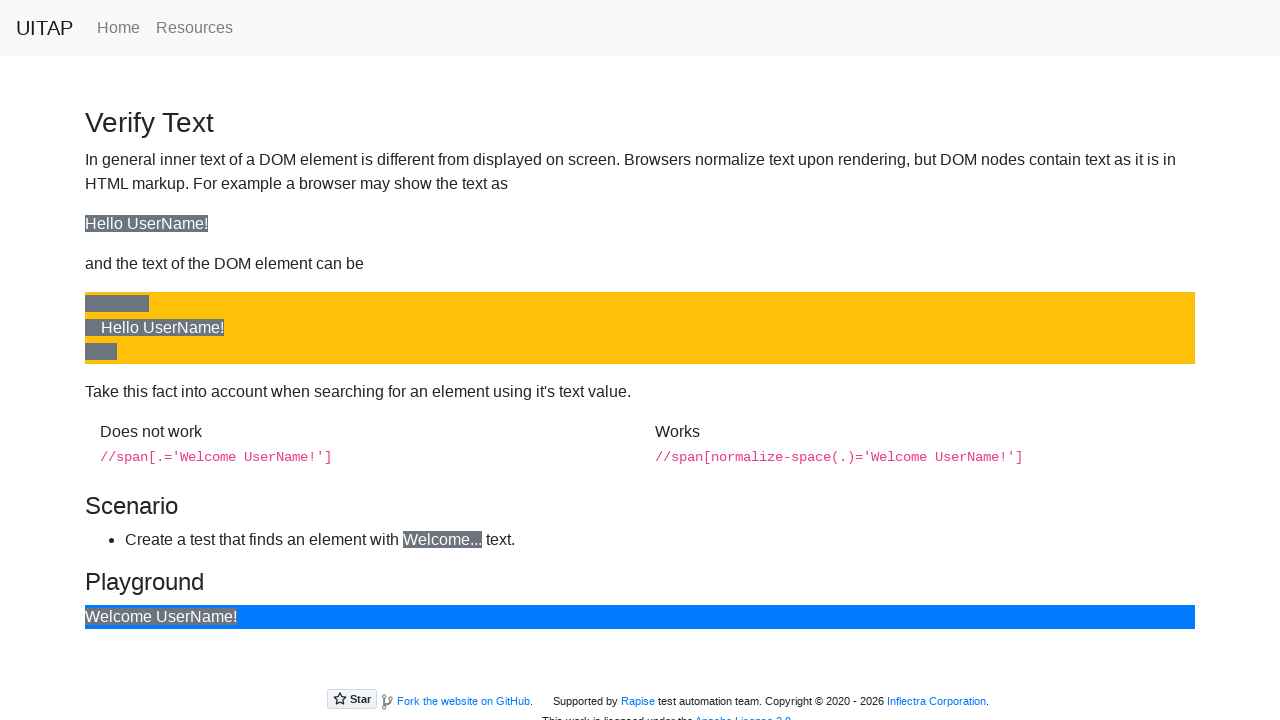

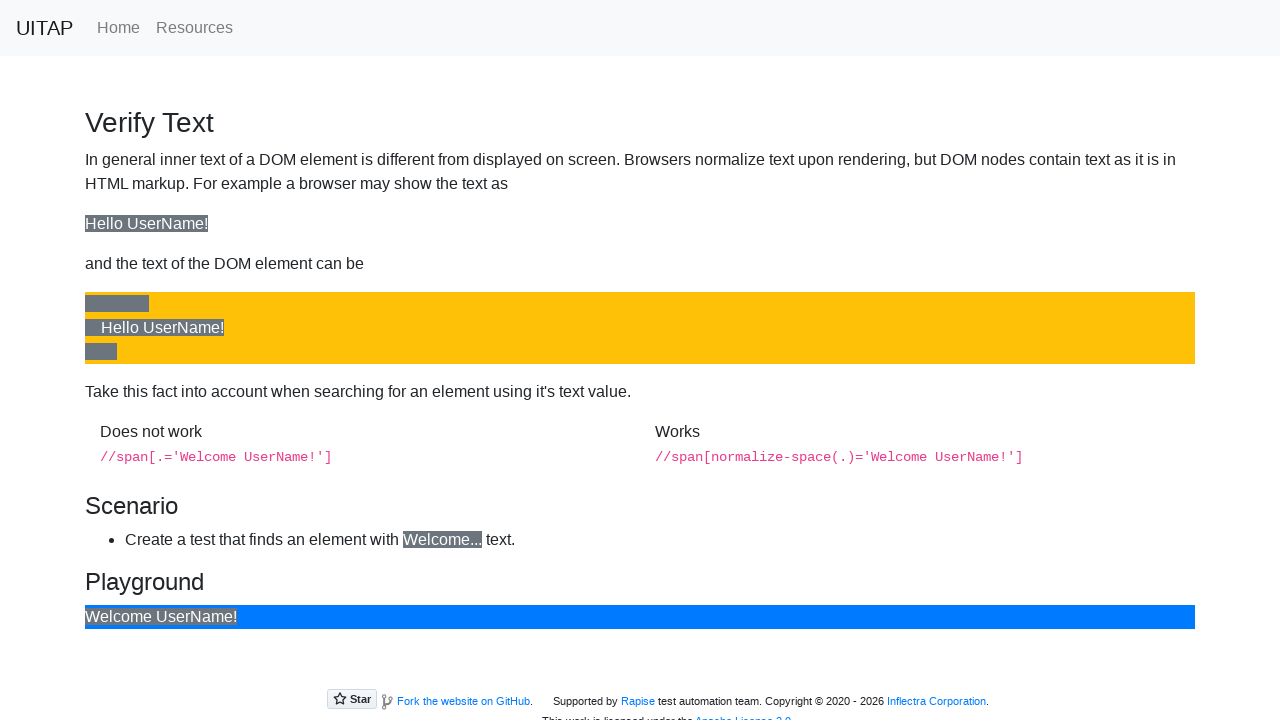